Tests dynamic loading where an element is rendered after clicking Start button, waits for "Hello World!" text to appear

Starting URL: https://the-internet.herokuapp.com/dynamic_loading/2

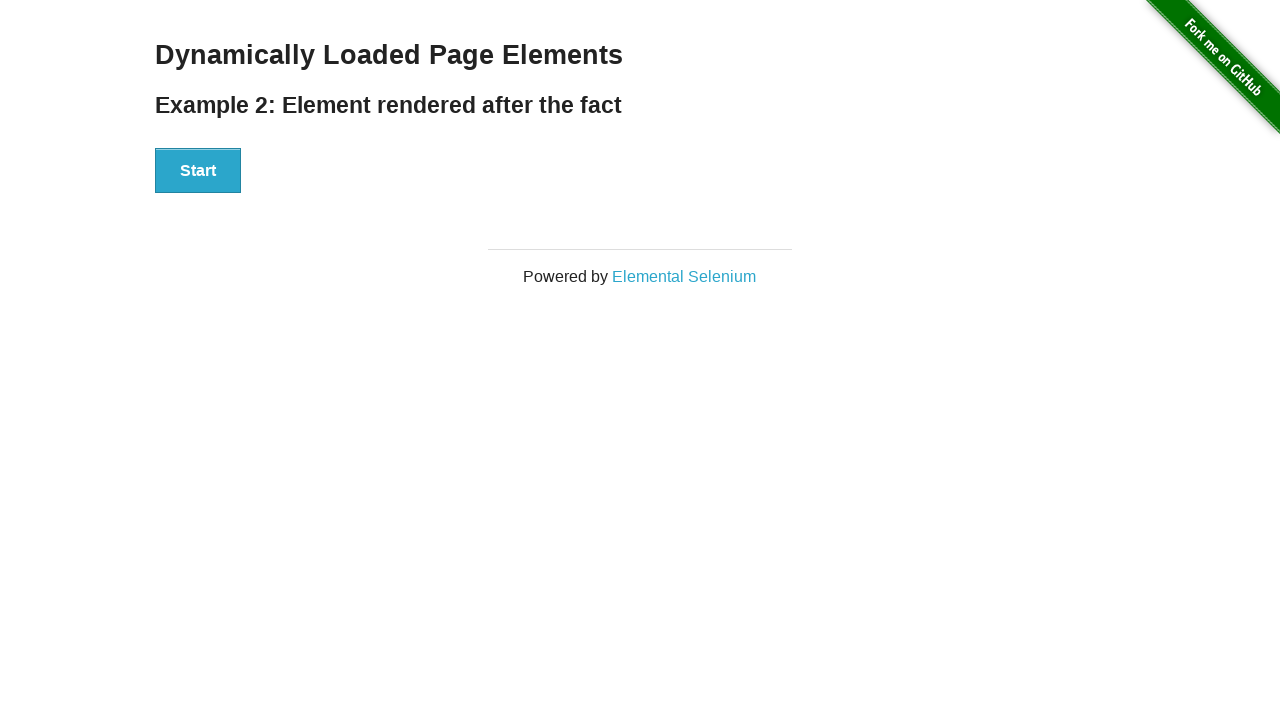

Clicked Start button to trigger dynamic loading at (198, 171) on xpath=//button[text()='Start']
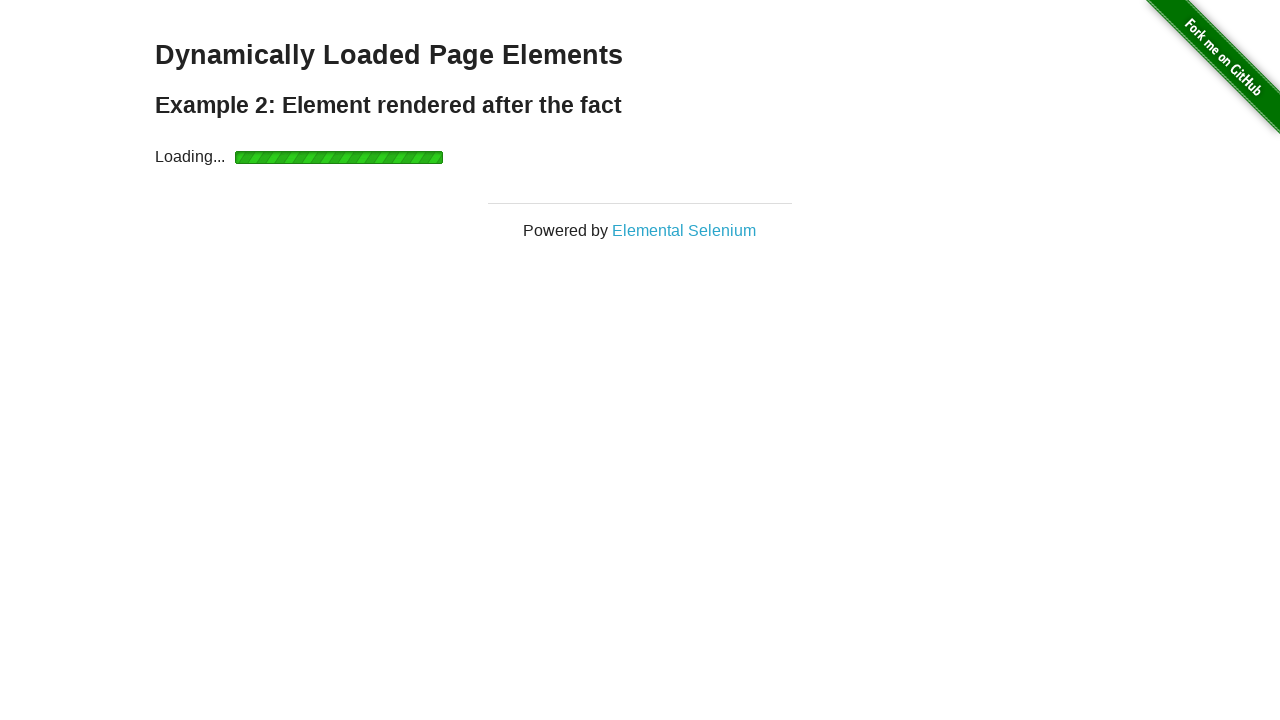

Element with 'Hello World!' text appeared after dynamic loading
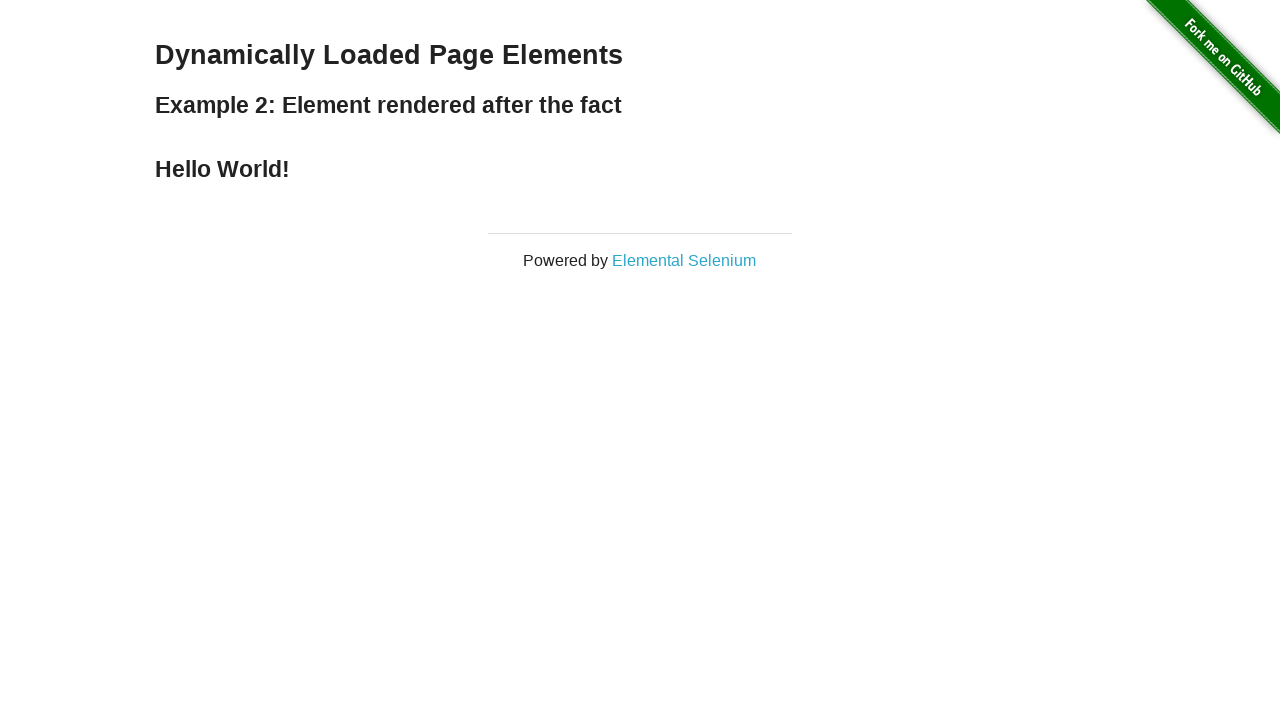

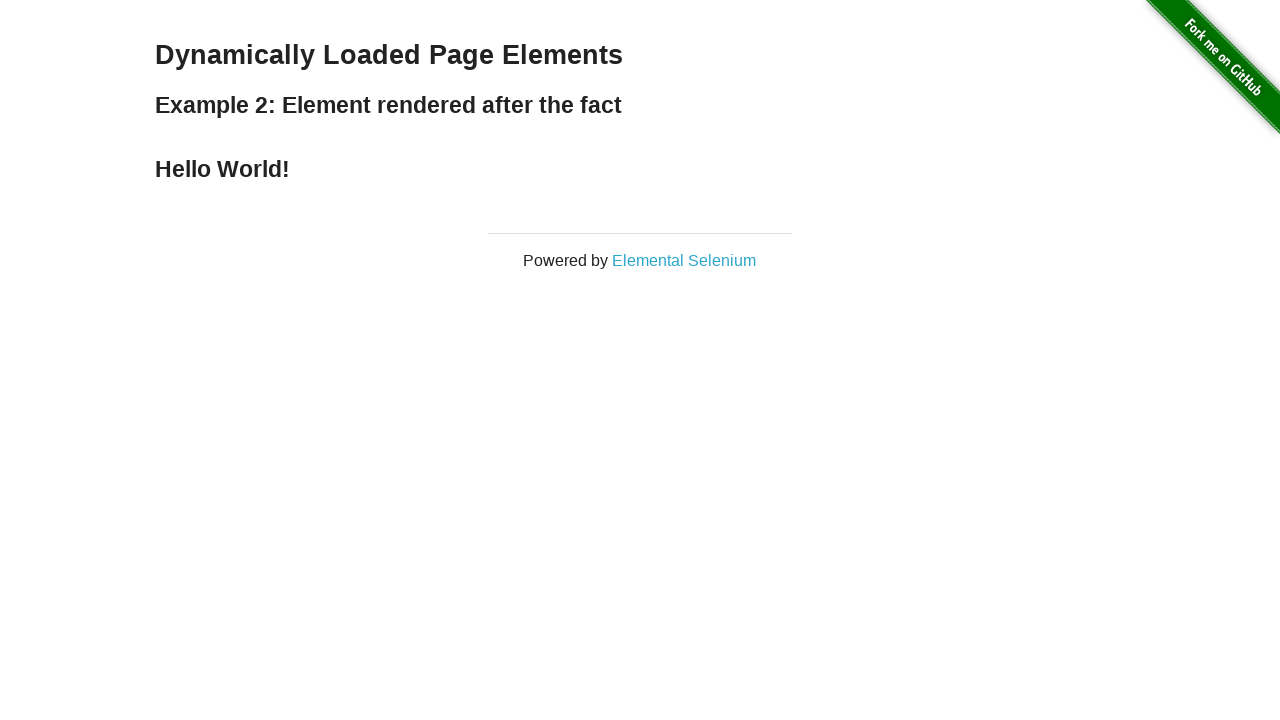